Tests a basic HTML form by filling username and password fields and submitting the form

Starting URL: https://testpages.eviltester.com/styled/basic-html-form-test.html

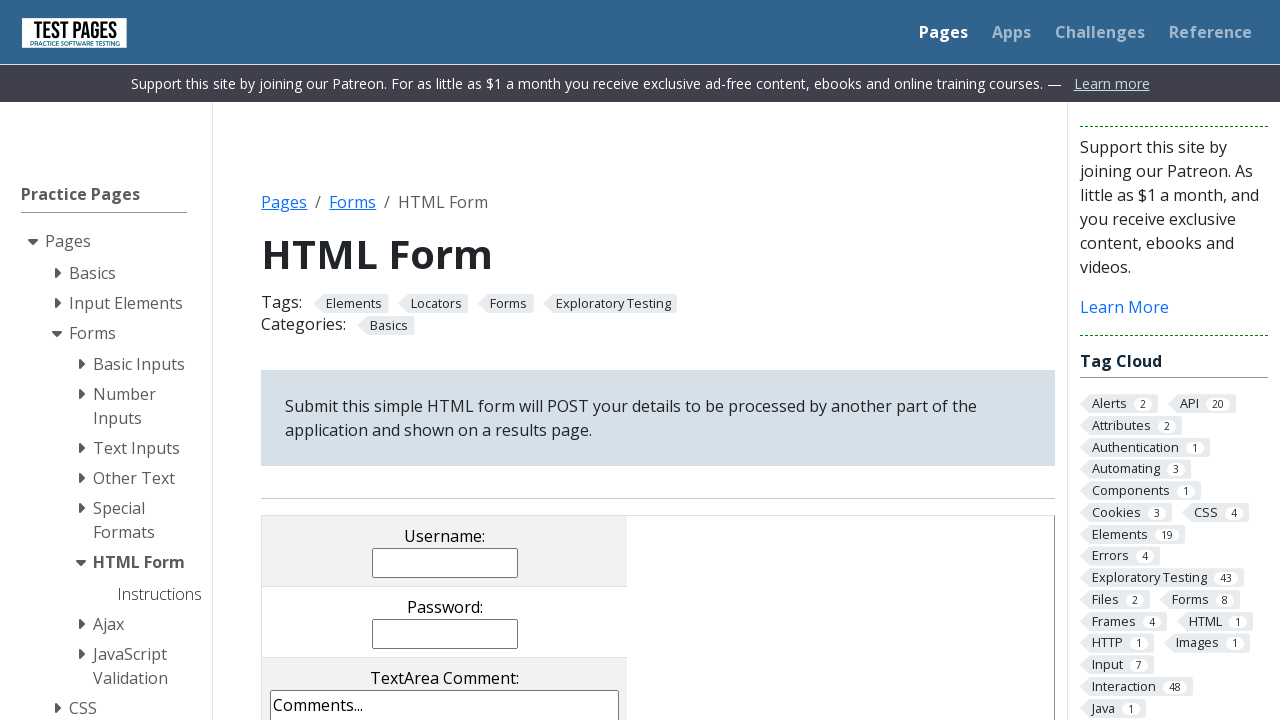

Navigated to basic HTML form test page
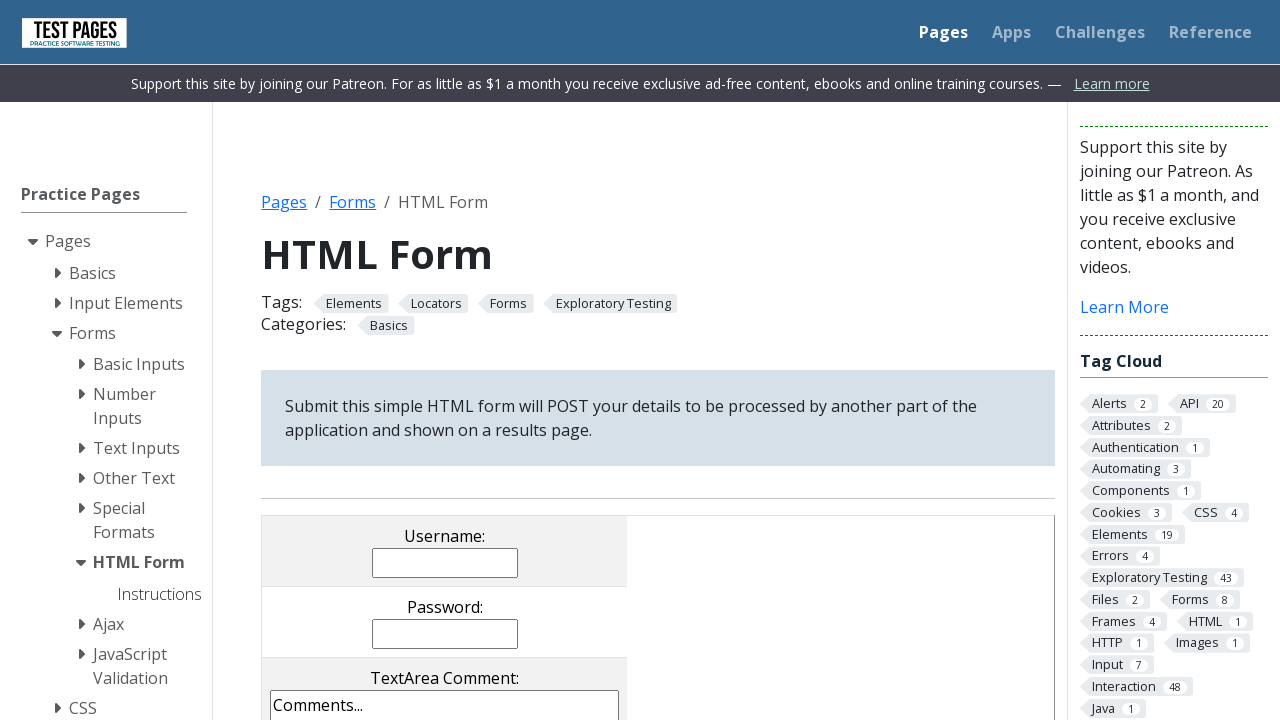

Filled username field with 'testuser123' on input[name='username']
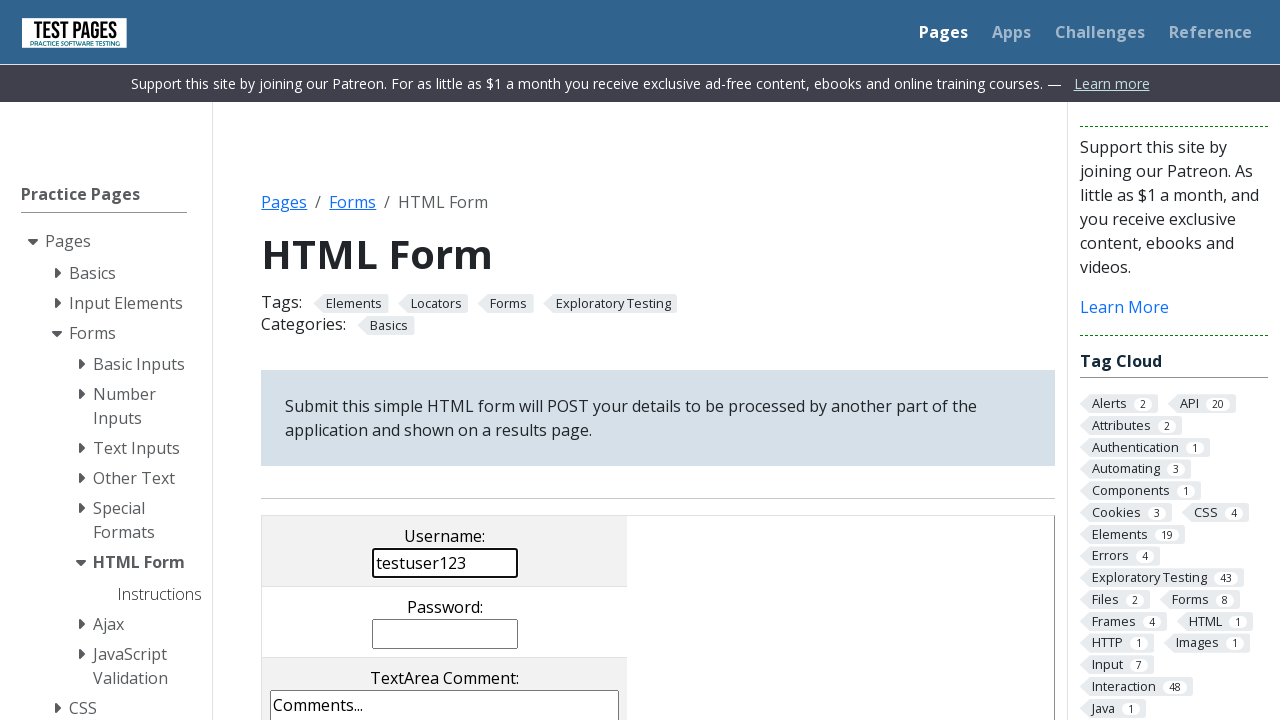

Filled password field with 'testpass456' on input[name='password']
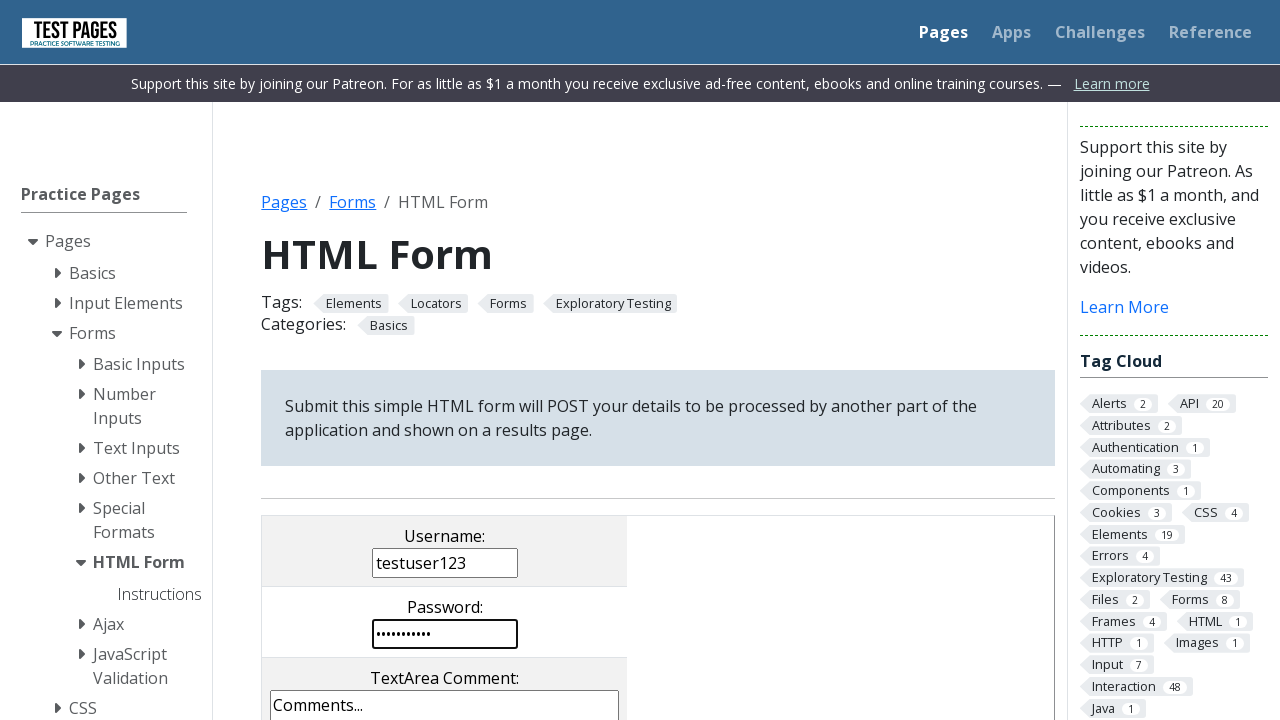

Clicked submit button to submit the form at (504, 360) on input[value='submit']
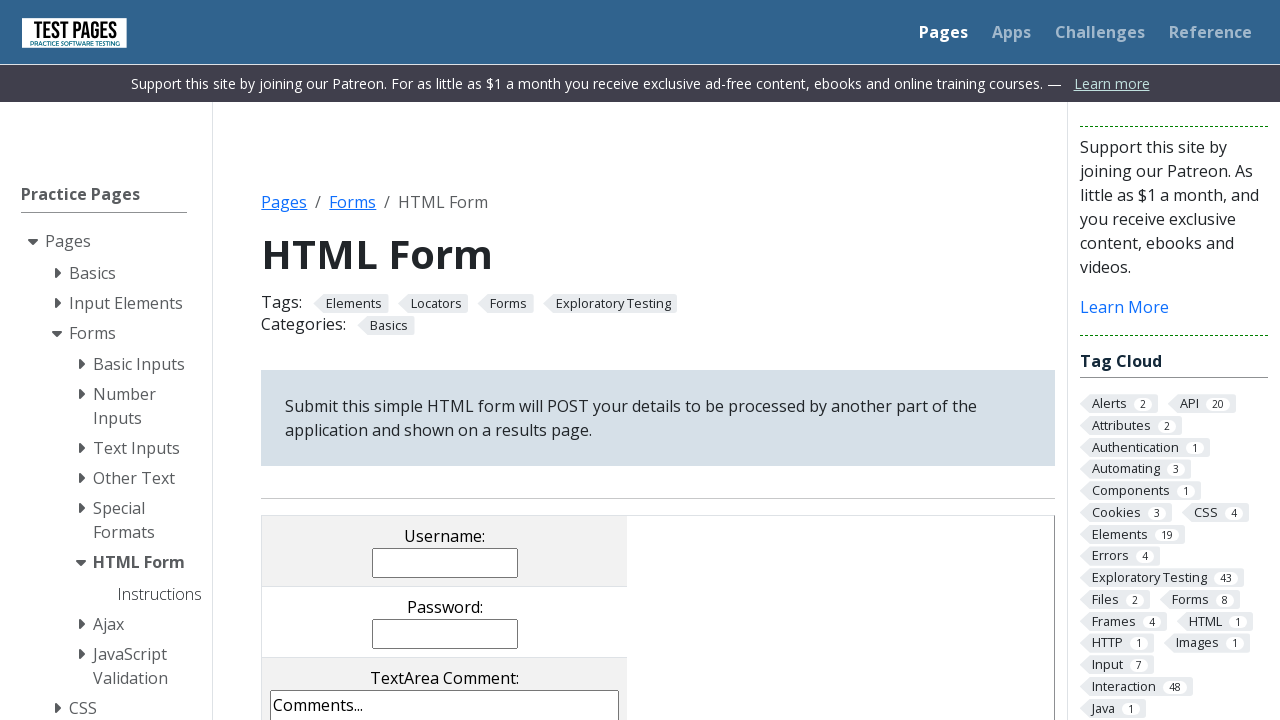

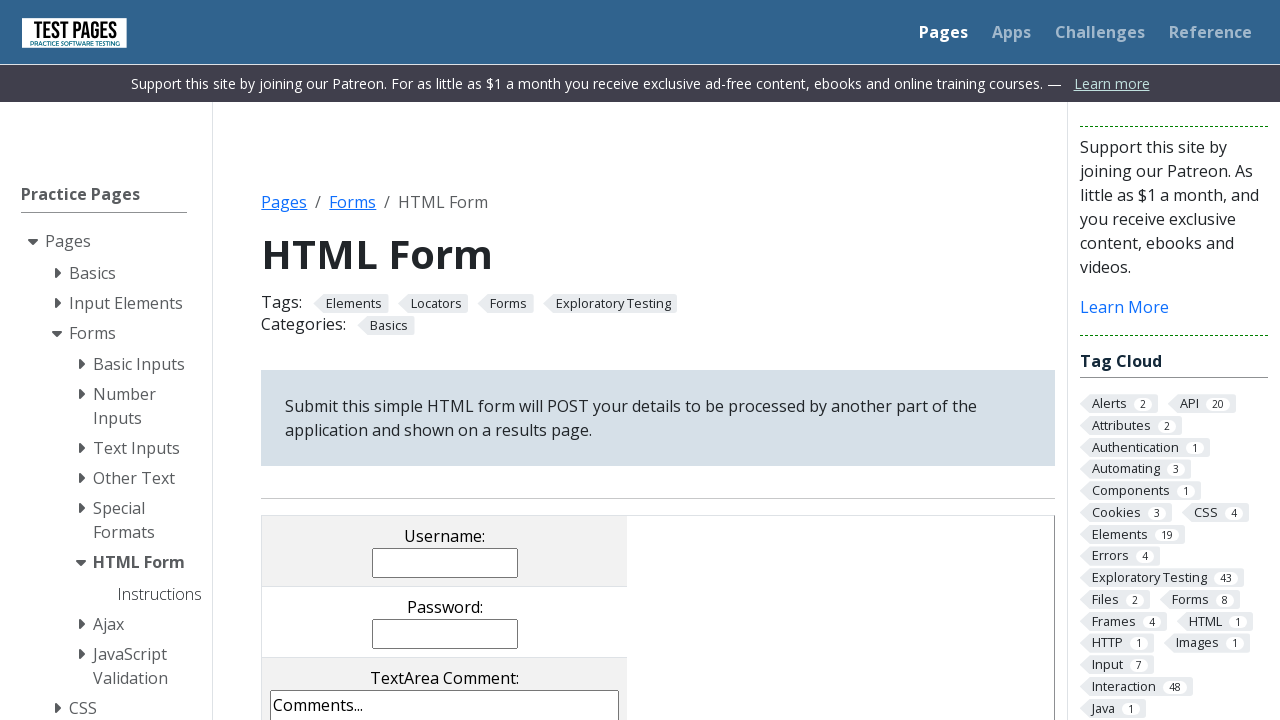